Tests the text box form on DemoQA by filling out full name, email, current address, and permanent address fields, then submitting and verifying the output displays the entered information correctly.

Starting URL: https://demoqa.com/text-box

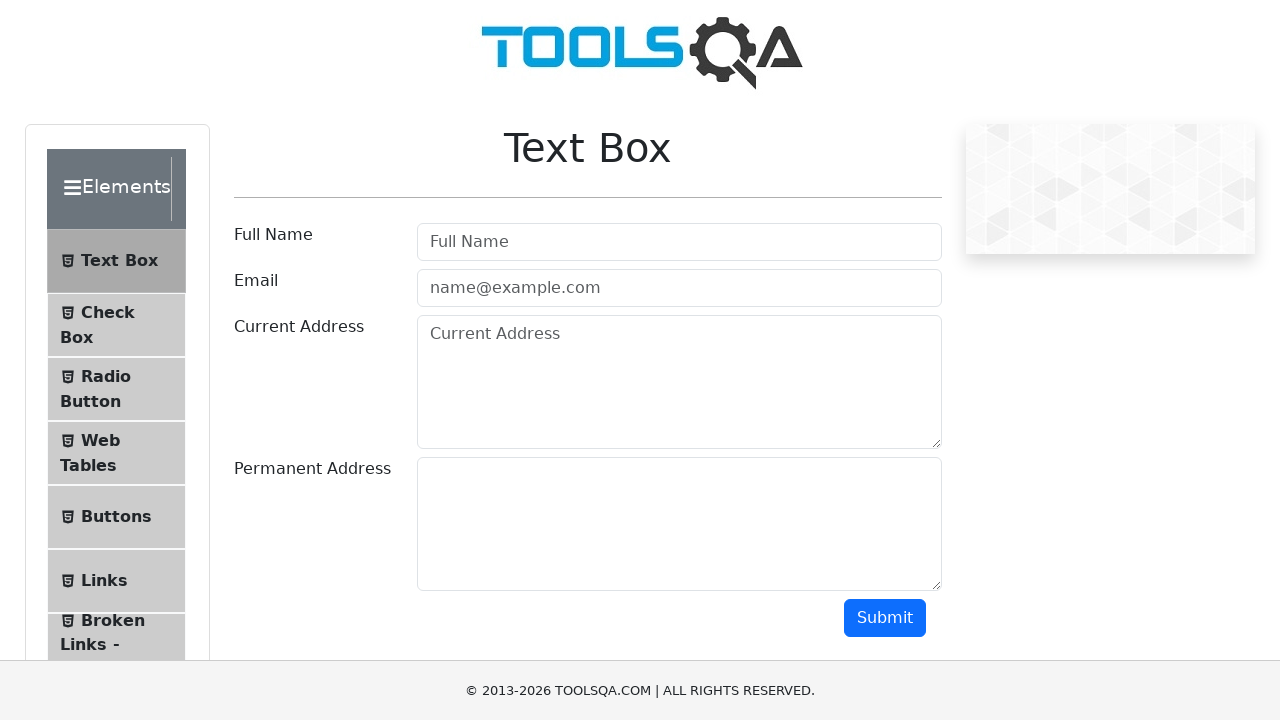

Filled Full Name field with 'Kotelevets Vladyslav' on #userName
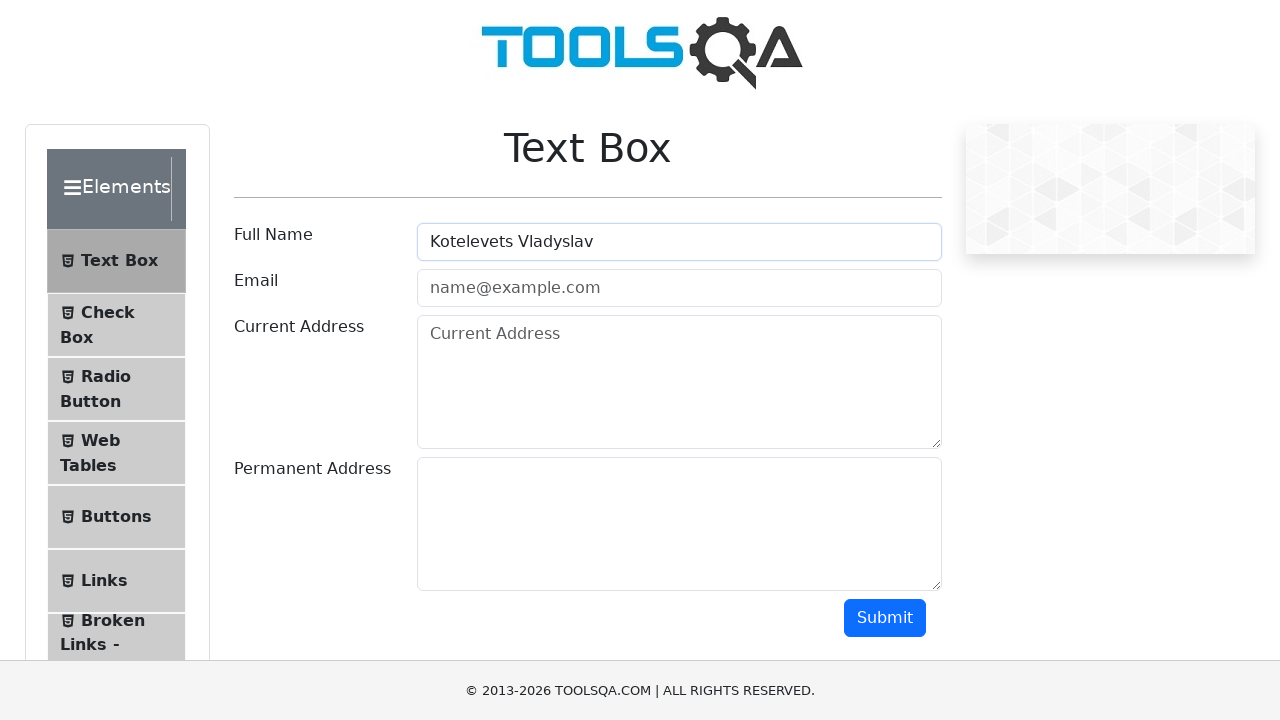

Filled Email field with 'myemail@gmail.com' on #userEmail
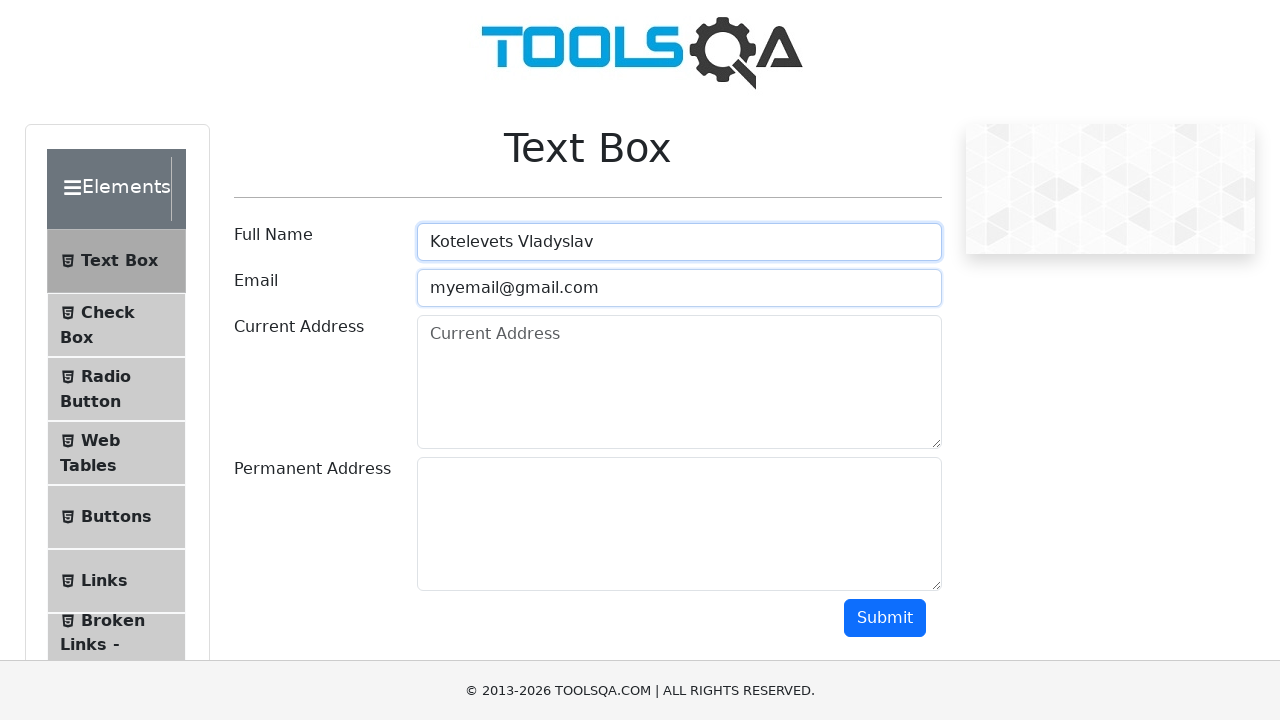

Filled Current Address field with '4B Serpova street, Kharkiv, Ukraine' on [placeholder='Current Address']
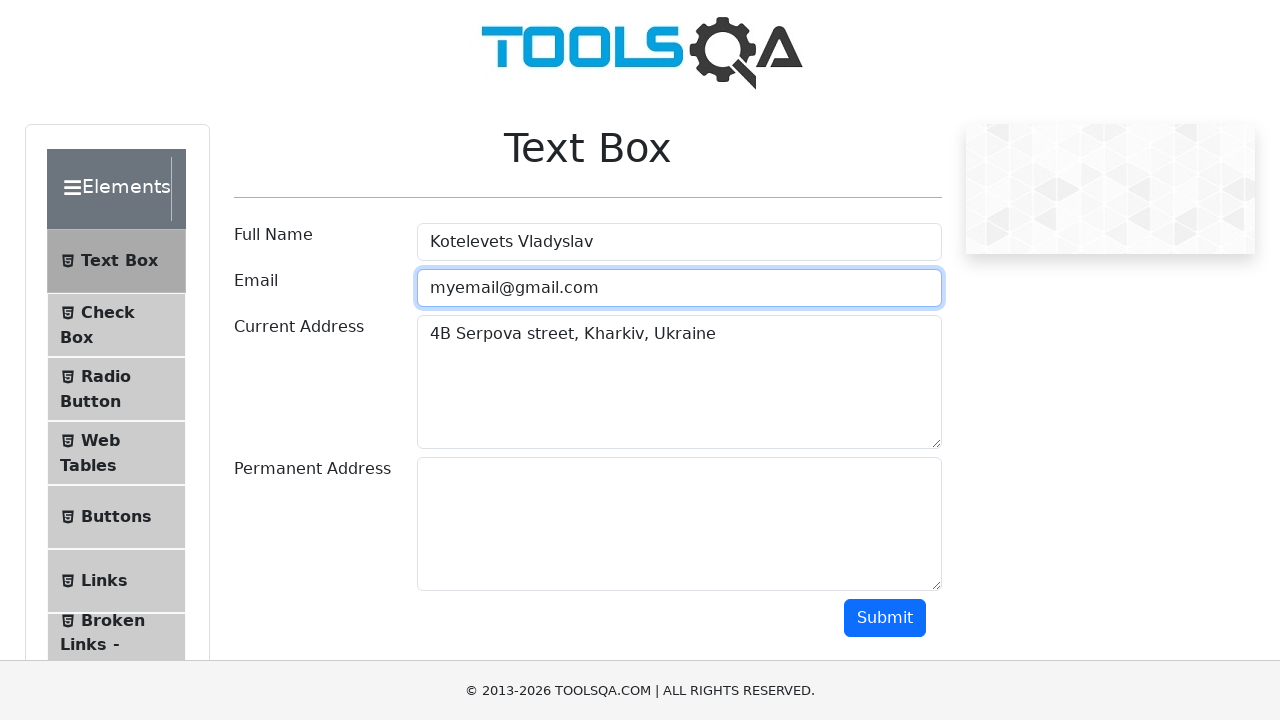

Filled Permanent Address field with '8 Berejnia street, Vasisheve, Ukraine' on .col-md-9.col-sm-12 #permanentAddress
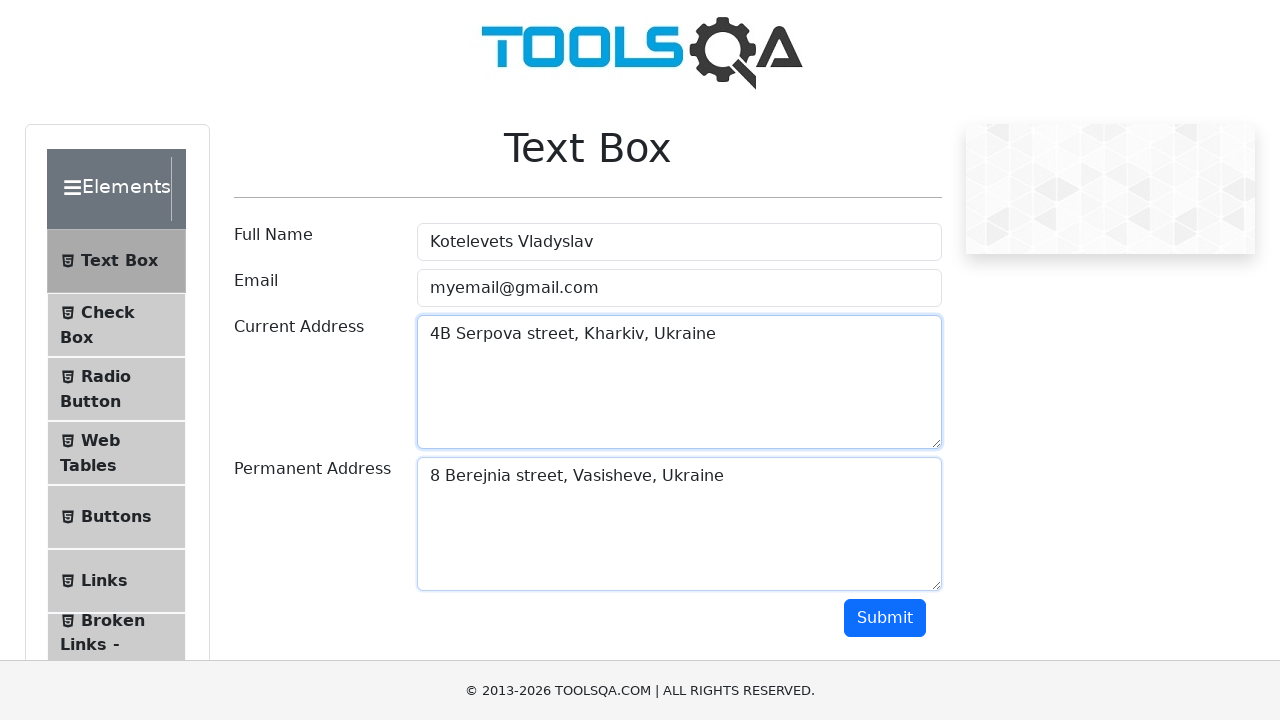

Clicked Submit button to submit the form at (885, 618) on #submit
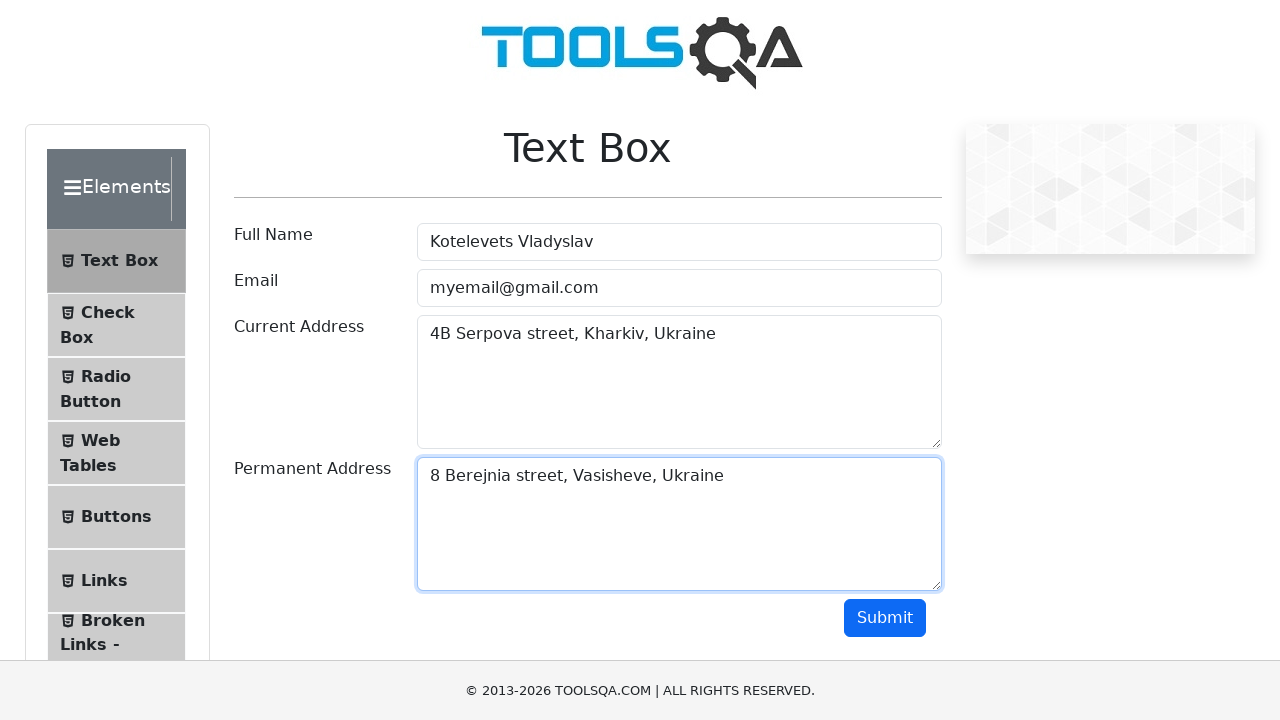

Output section loaded with name field visible
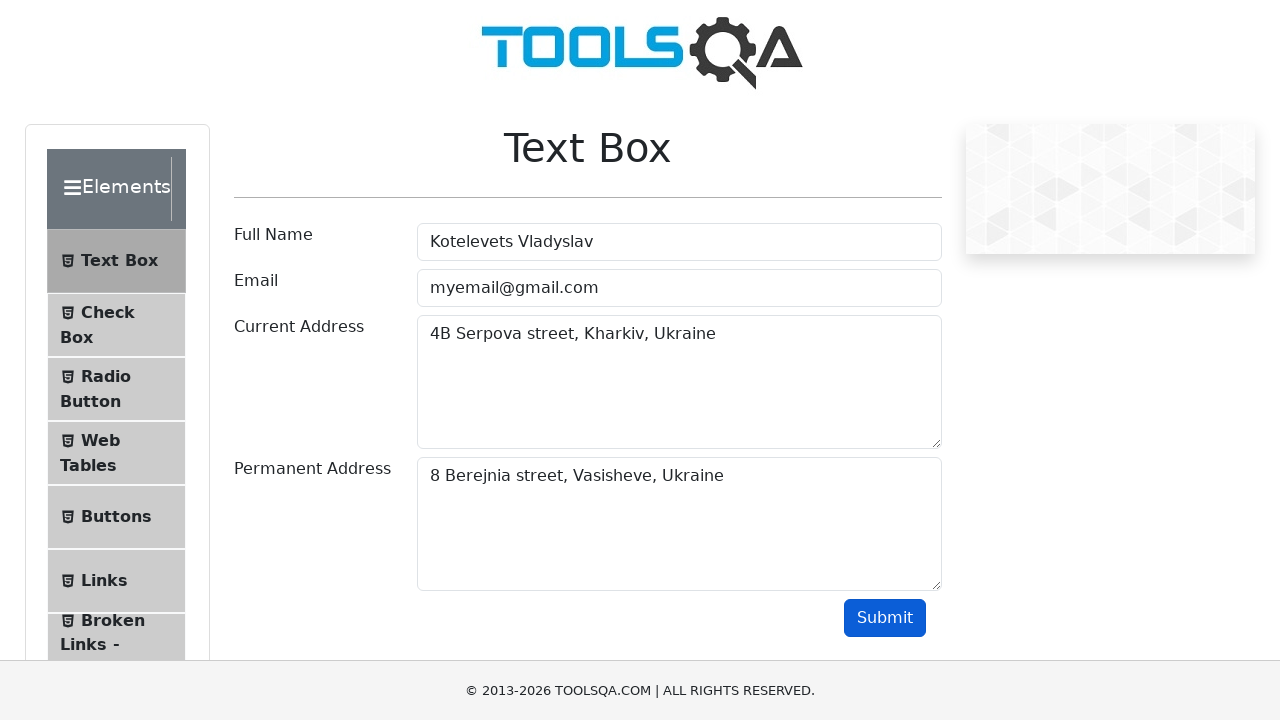

Verified Full Name output matches entered value
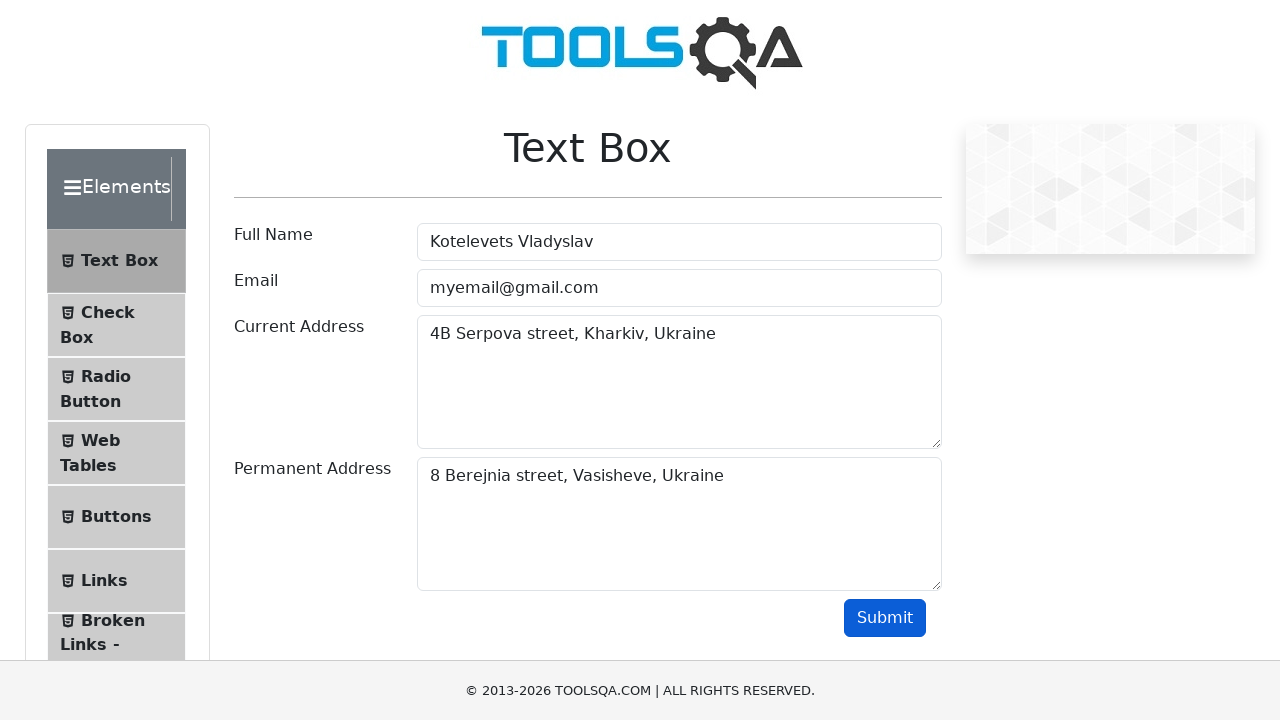

Verified Email output matches entered value
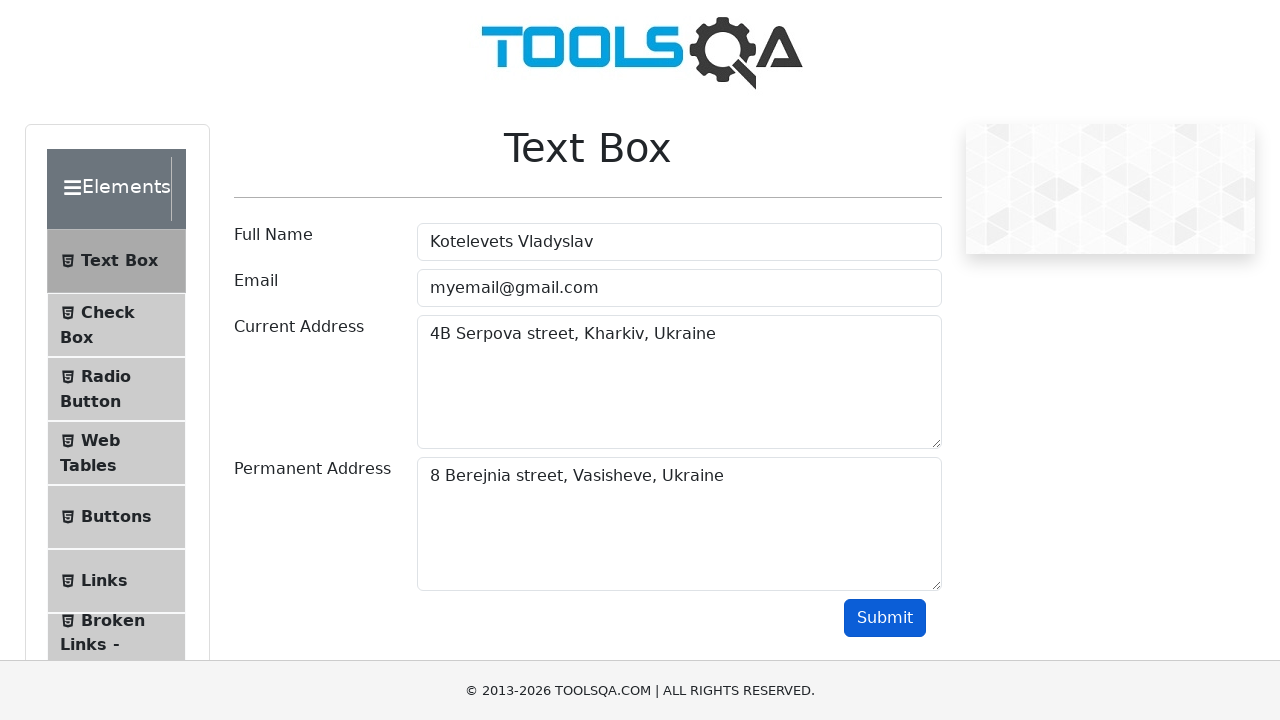

Verified Current Address output matches entered value
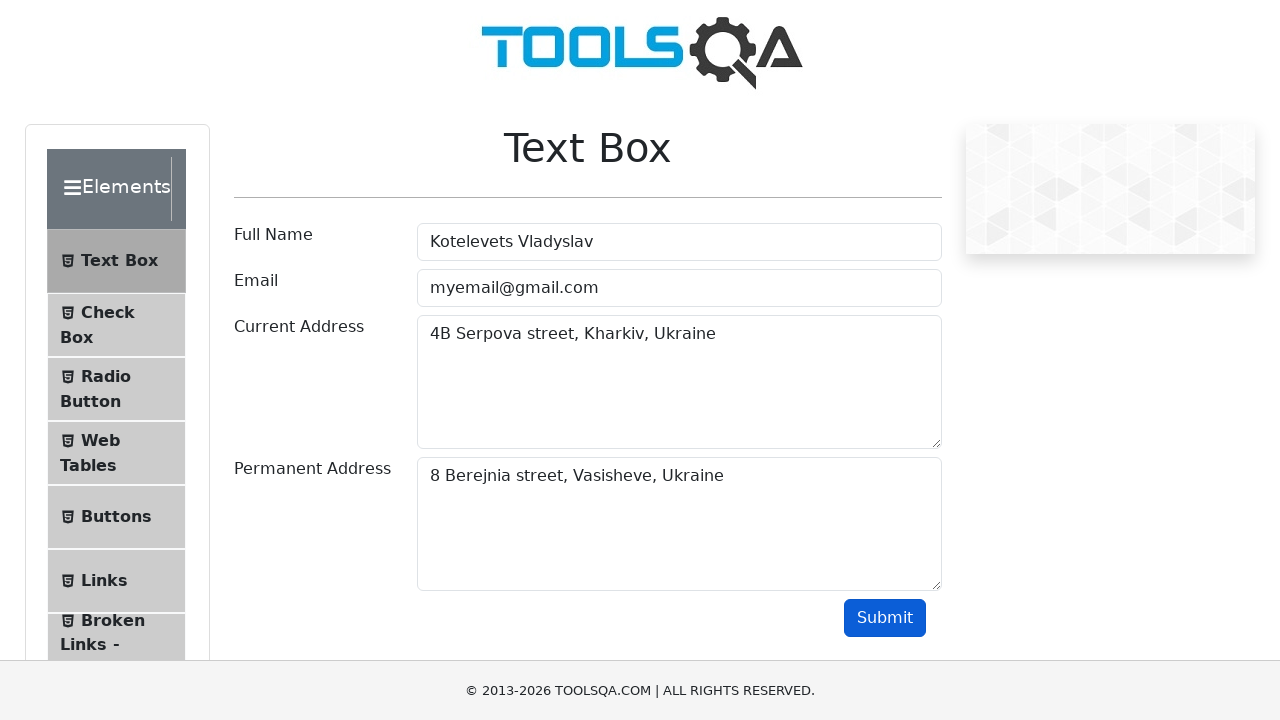

Verified Permanent Address output matches entered value
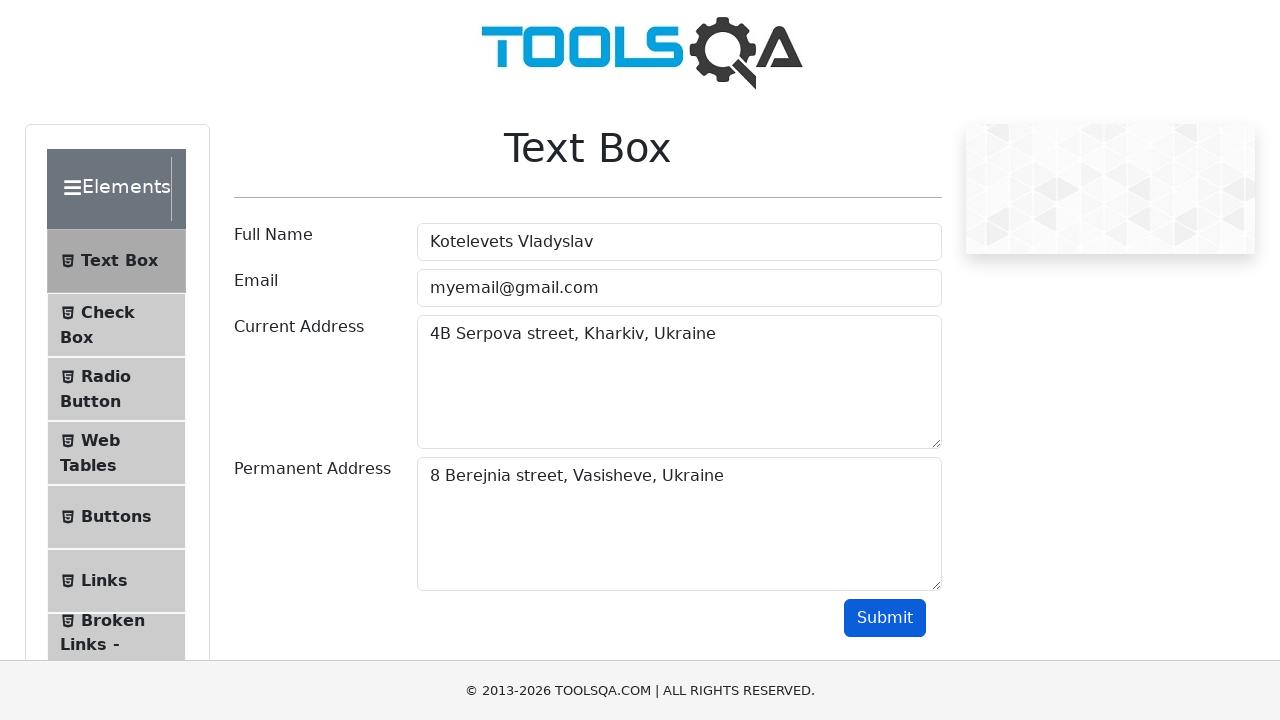

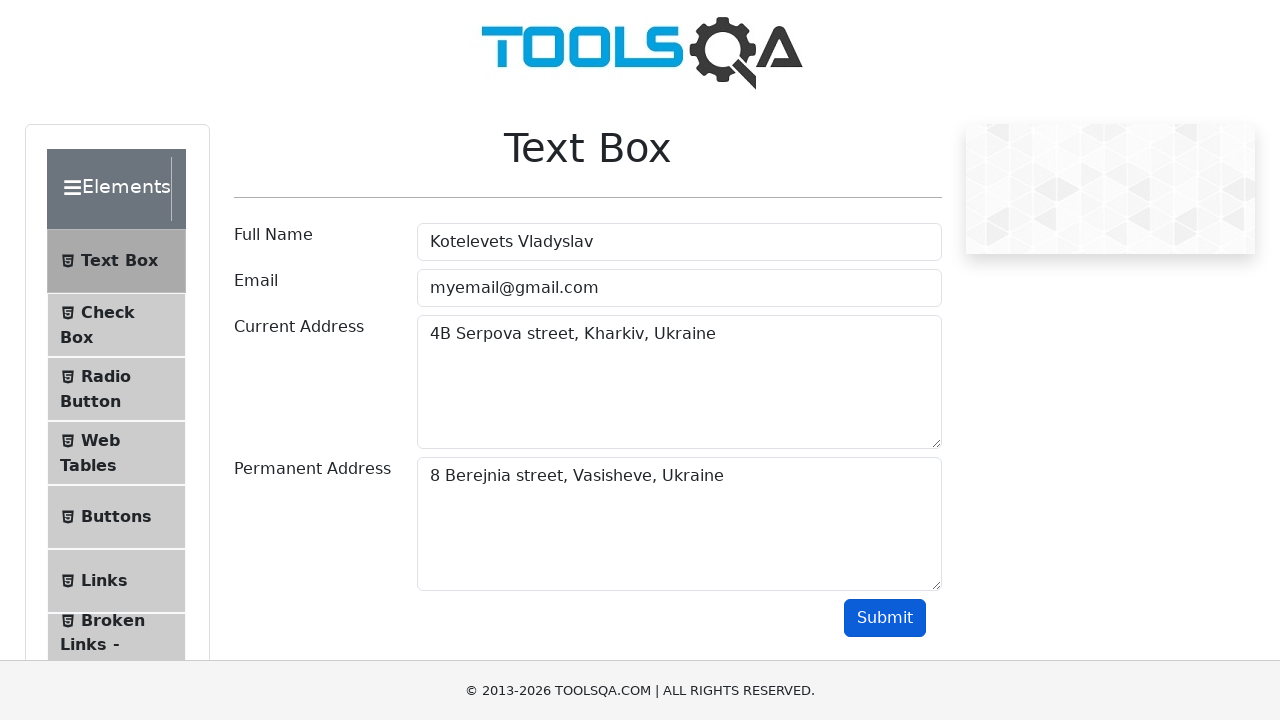